Tests that edits are saved when the input field loses focus (blur event).

Starting URL: https://demo.playwright.dev/todomvc

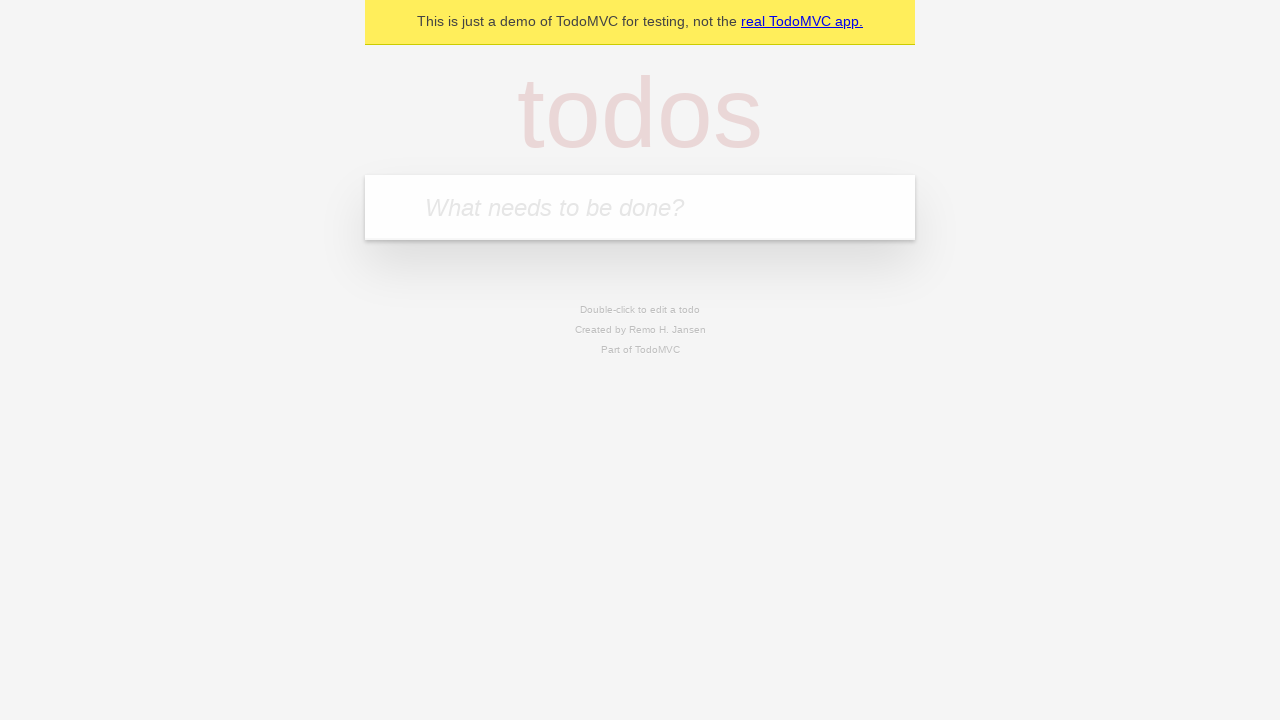

Filled first todo input with 'buy some cheese' on internal:attr=[placeholder="What needs to be done?"i]
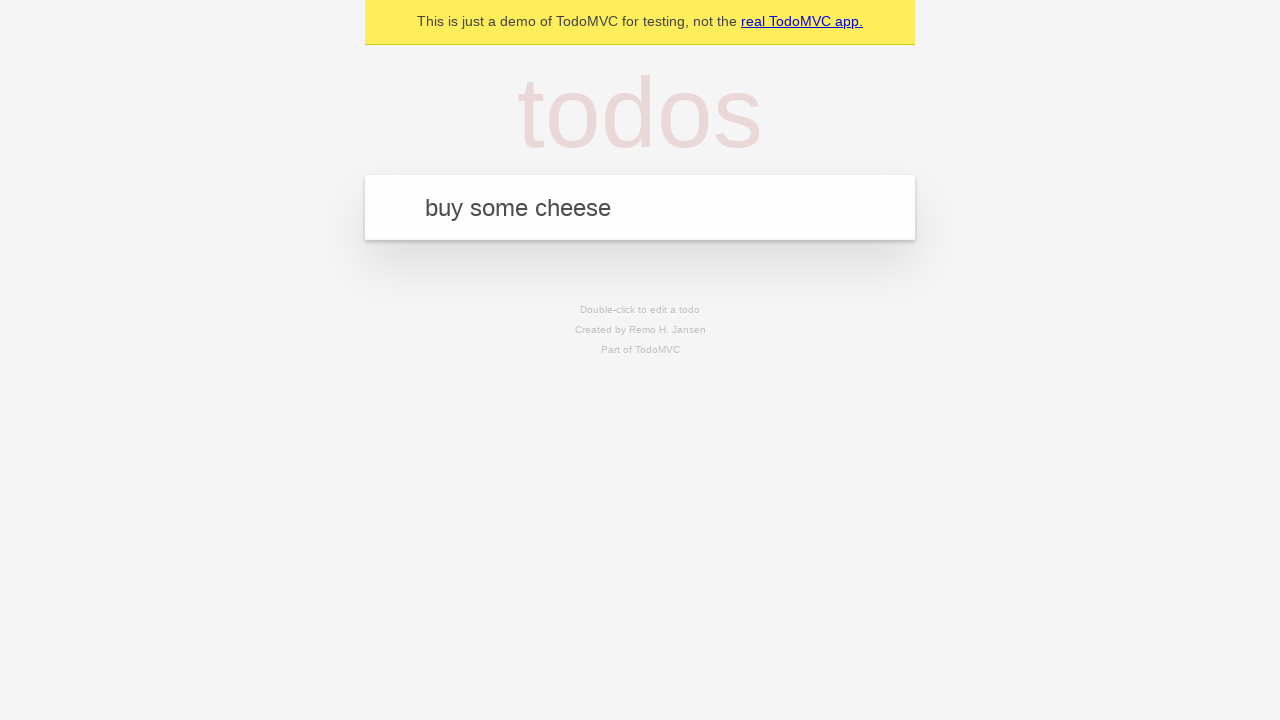

Pressed Enter to create first todo on internal:attr=[placeholder="What needs to be done?"i]
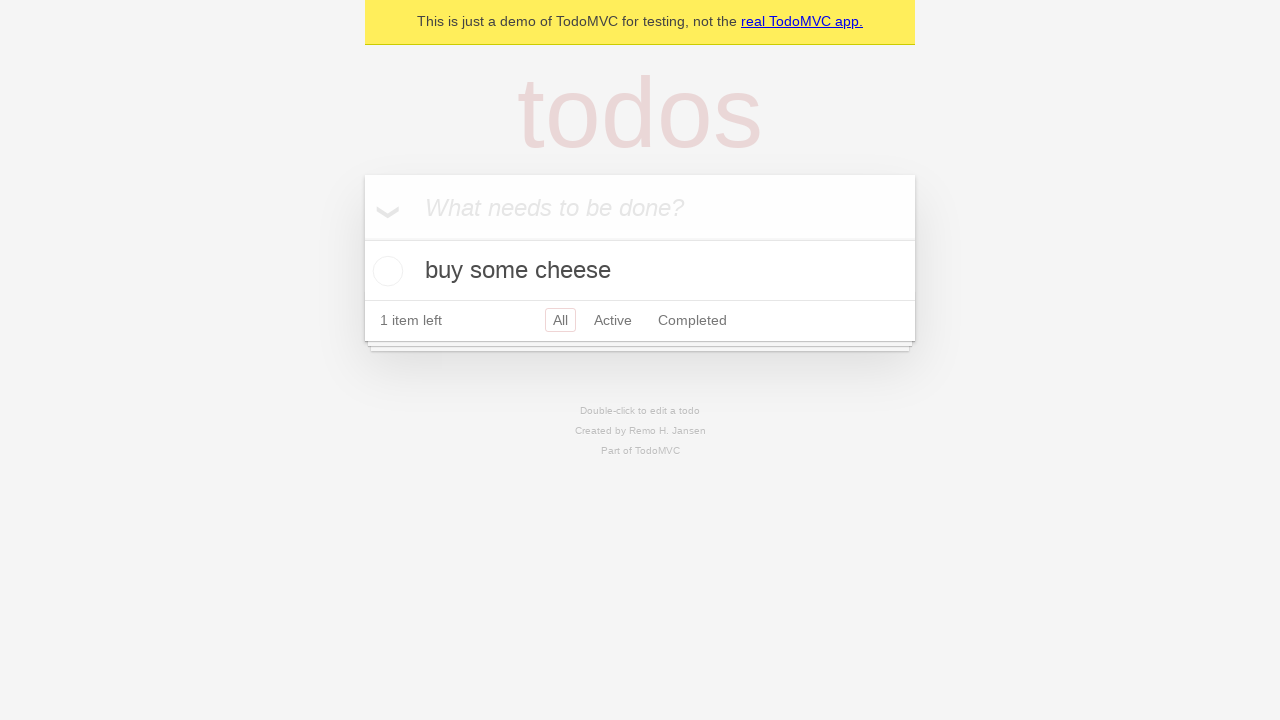

Filled second todo input with 'feed the cat' on internal:attr=[placeholder="What needs to be done?"i]
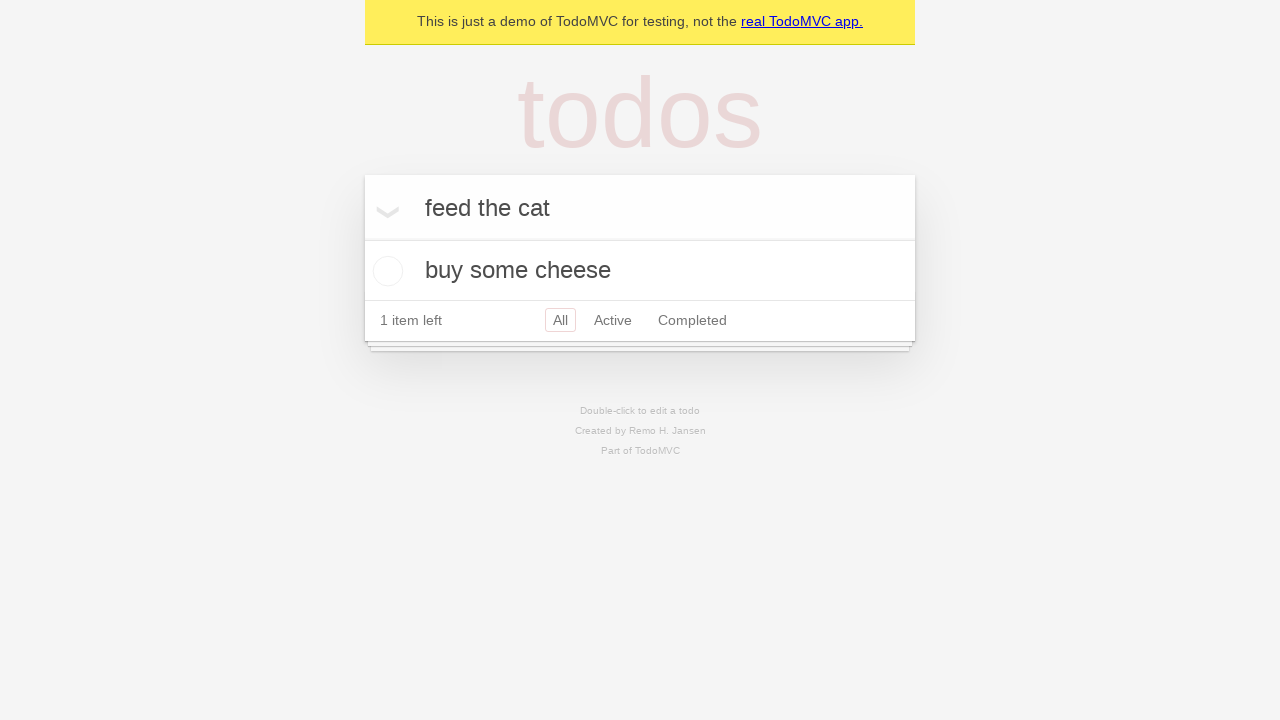

Pressed Enter to create second todo on internal:attr=[placeholder="What needs to be done?"i]
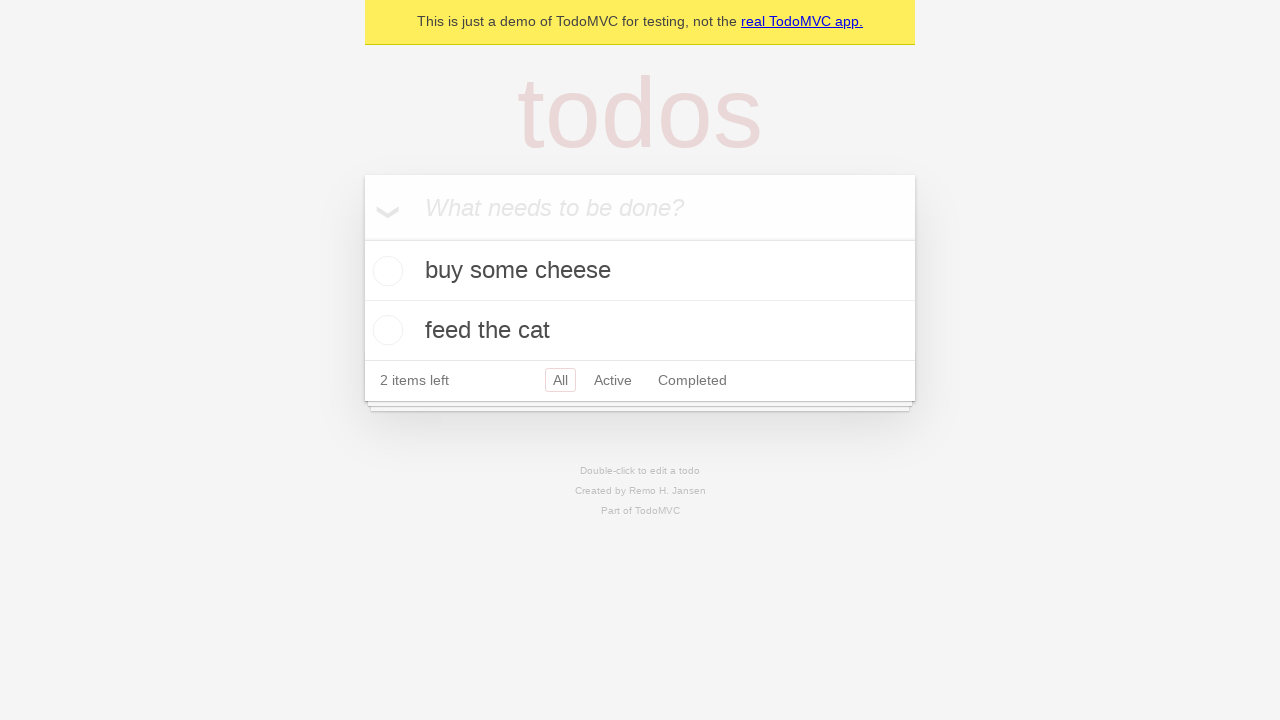

Filled third todo input with 'book a doctors appointment' on internal:attr=[placeholder="What needs to be done?"i]
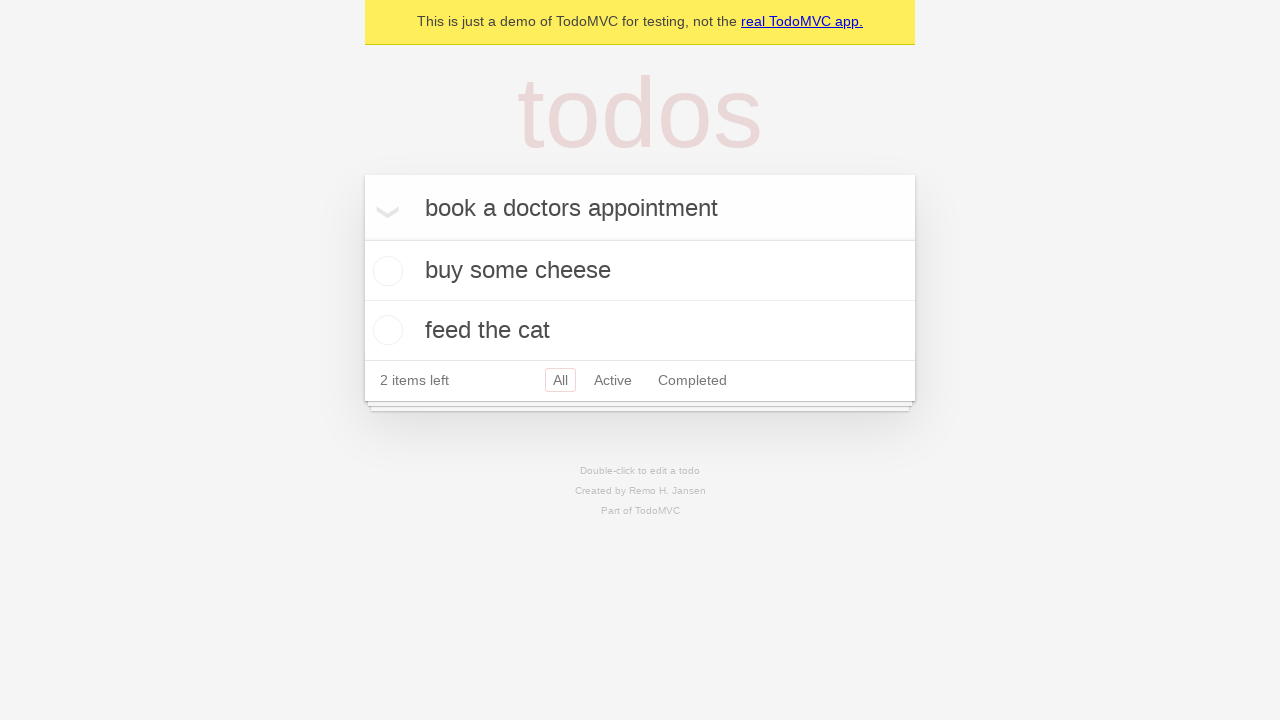

Pressed Enter to create third todo on internal:attr=[placeholder="What needs to be done?"i]
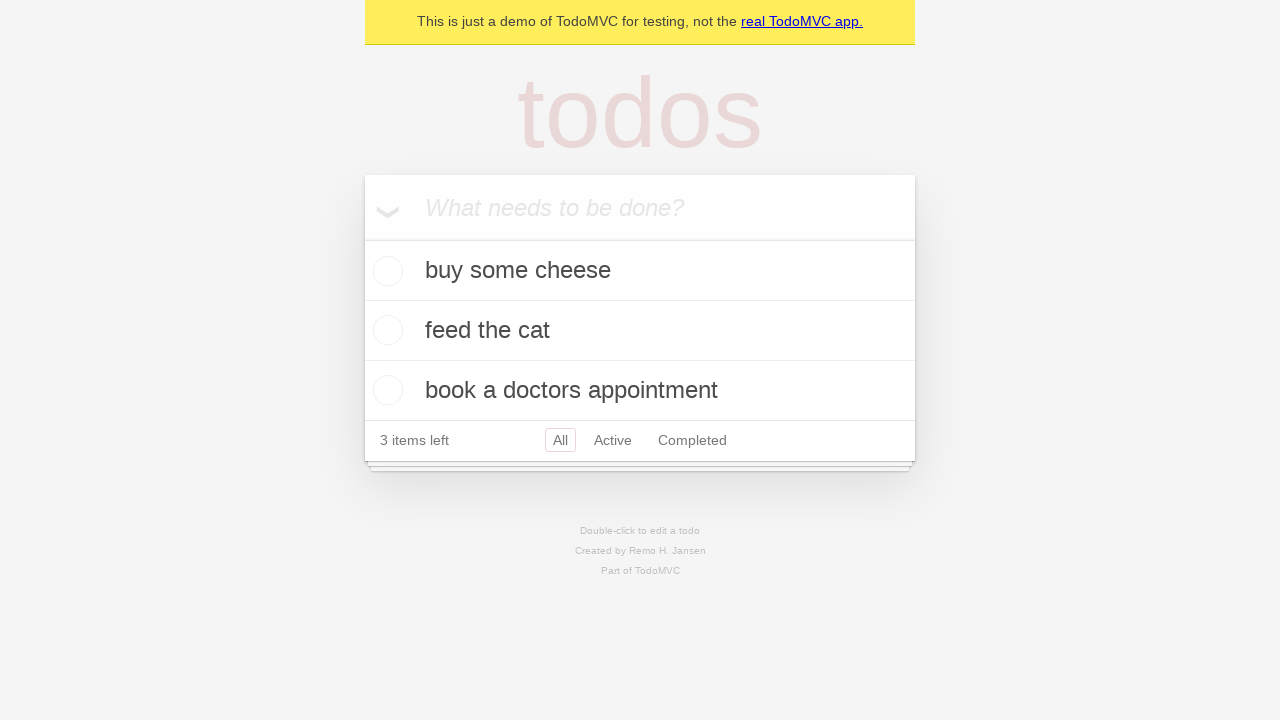

Double-clicked second todo item to enter edit mode at (640, 331) on internal:testid=[data-testid="todo-item"s] >> nth=1
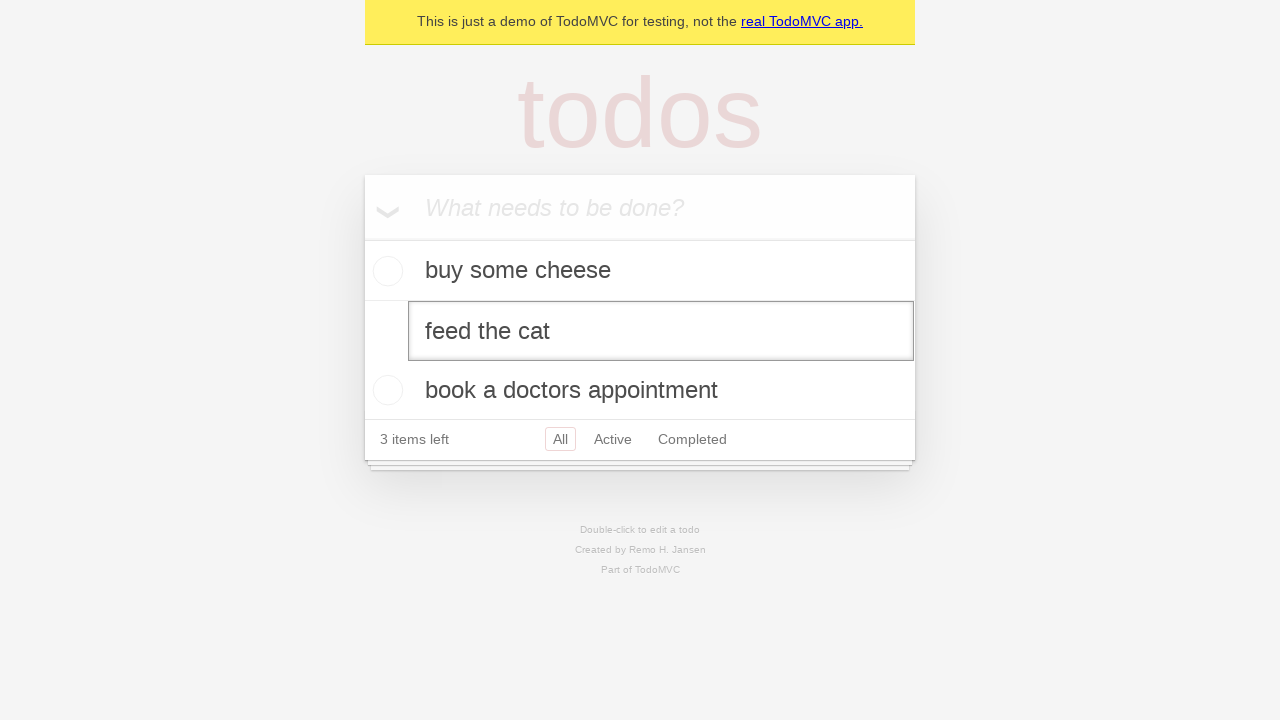

Filled edit textbox with 'buy some sausages' on internal:testid=[data-testid="todo-item"s] >> nth=1 >> internal:role=textbox[nam
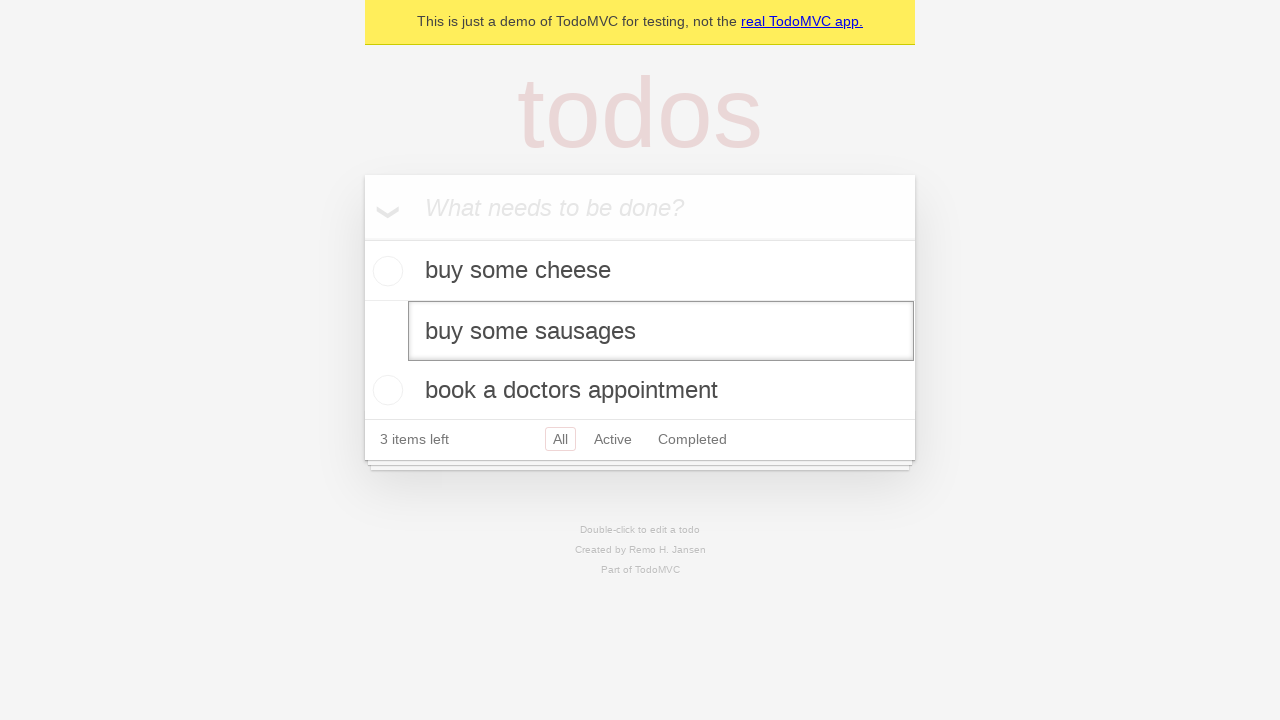

Dispatched blur event on edit textbox to save changes
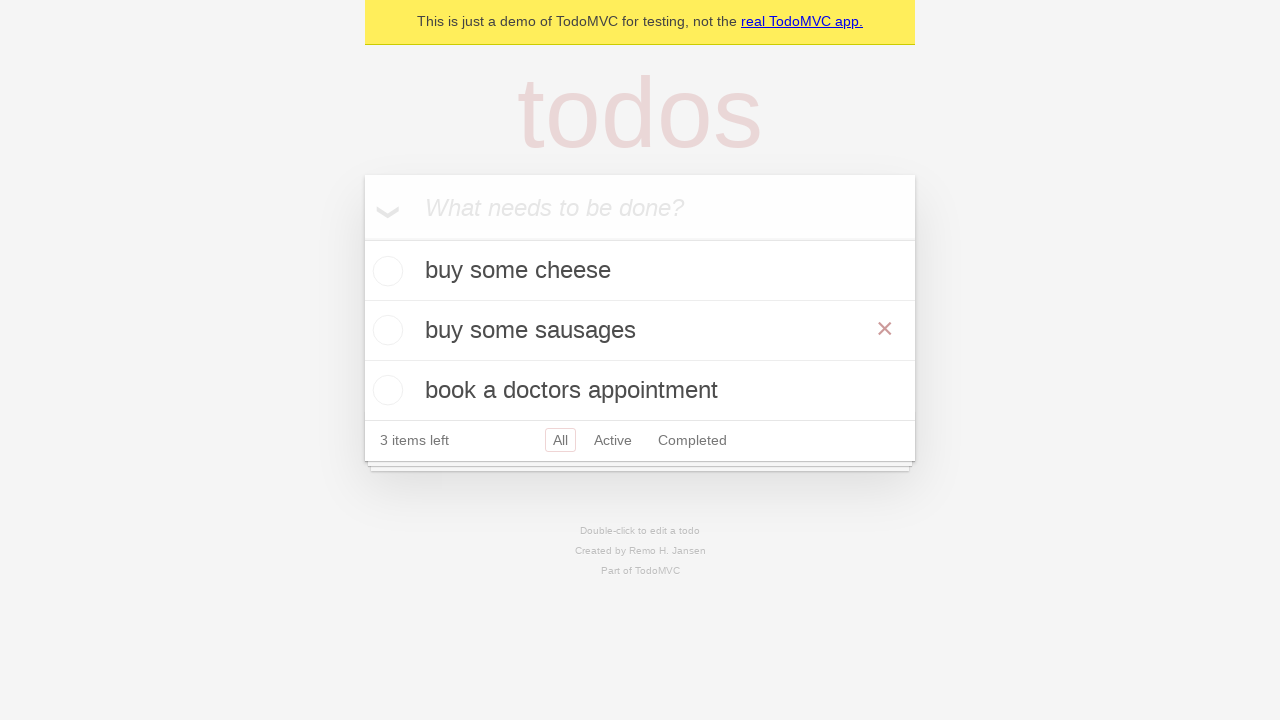

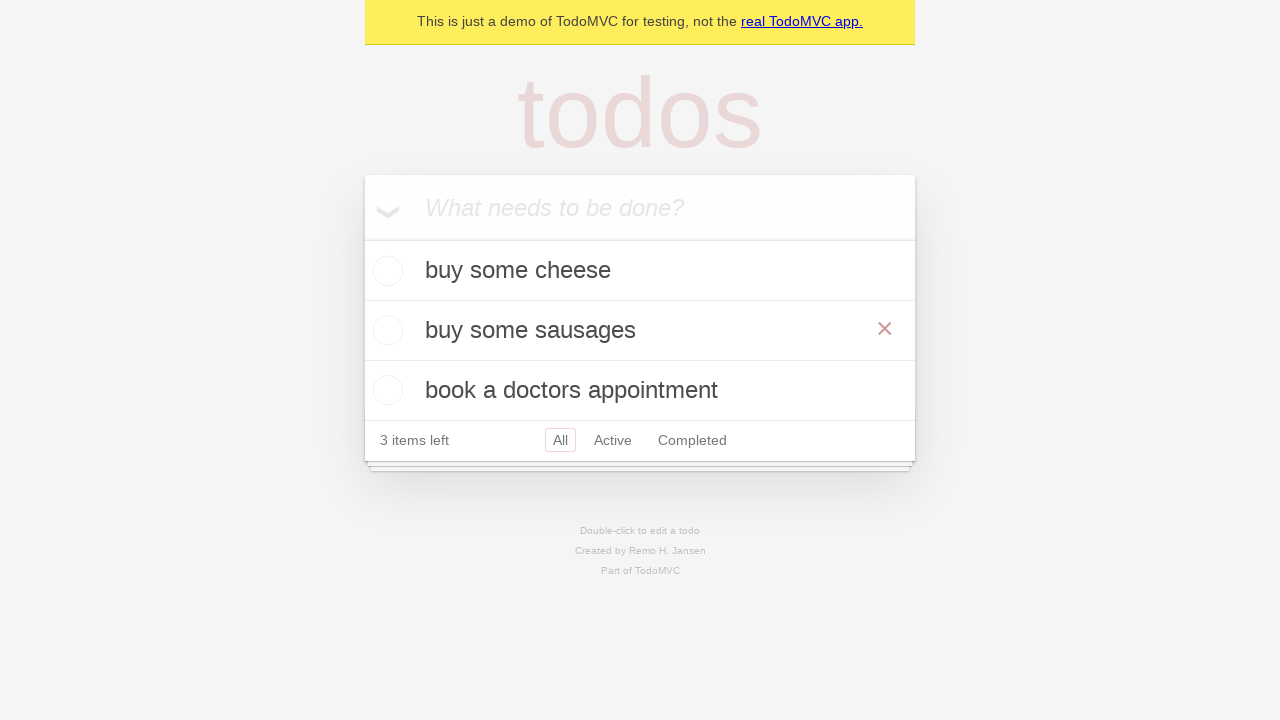